Navigates to Sortable Data Tables page and validates that all 6 table headers are displayed correctly (Last Name, First Name, Email, Due, Web Site, Action)

Starting URL: http://the-internet.herokuapp.com/

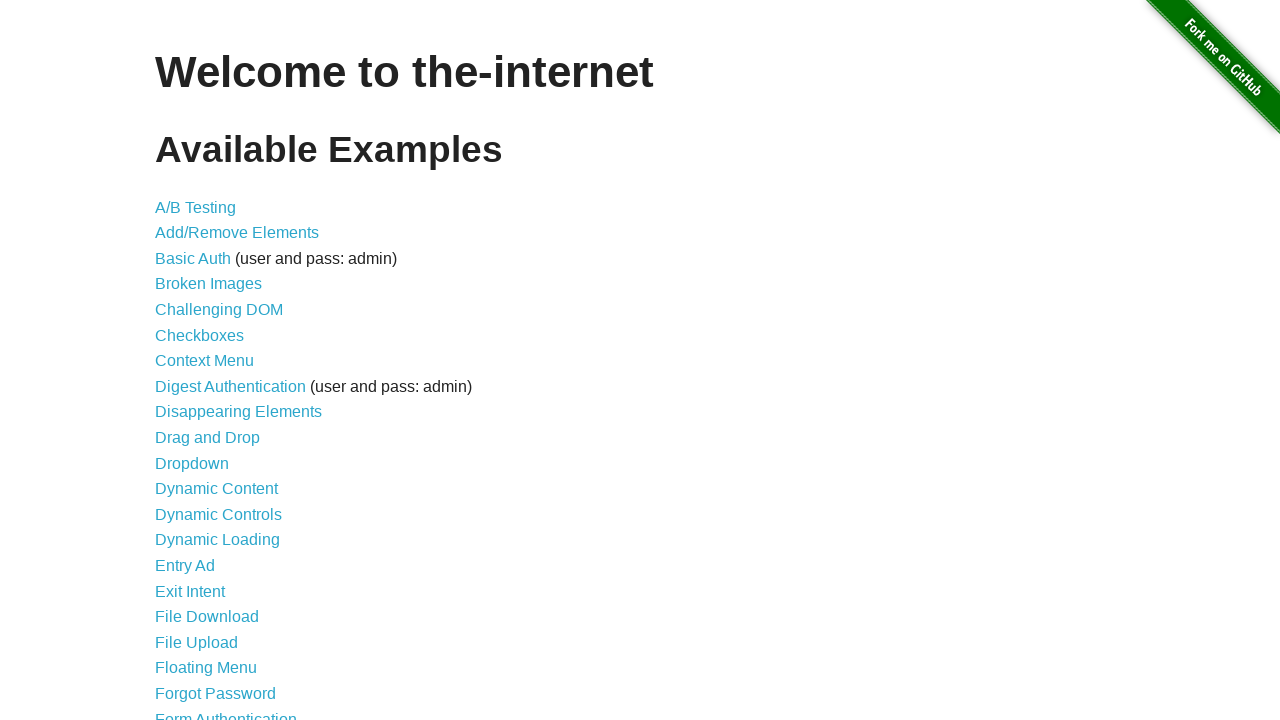

Clicked on 'Sortable Data Tables' link at (230, 574) on a:text('Sortable Data Tables')
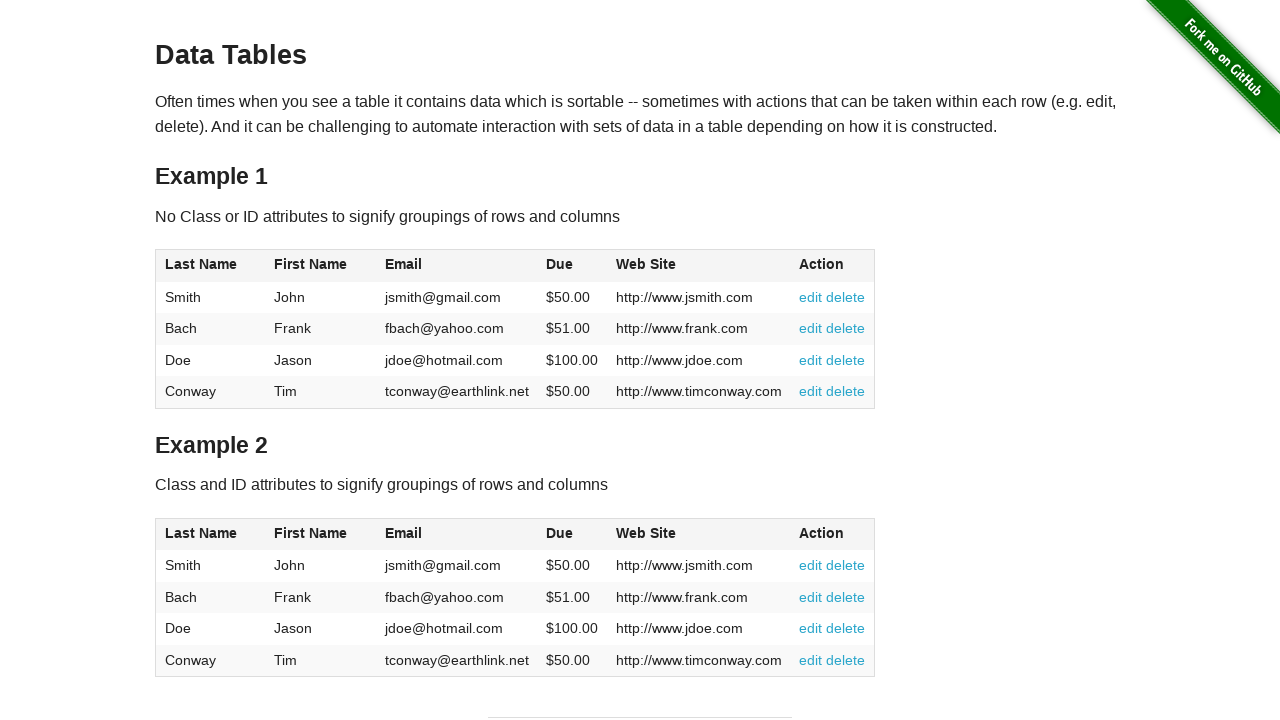

Waited for table #table1 to load
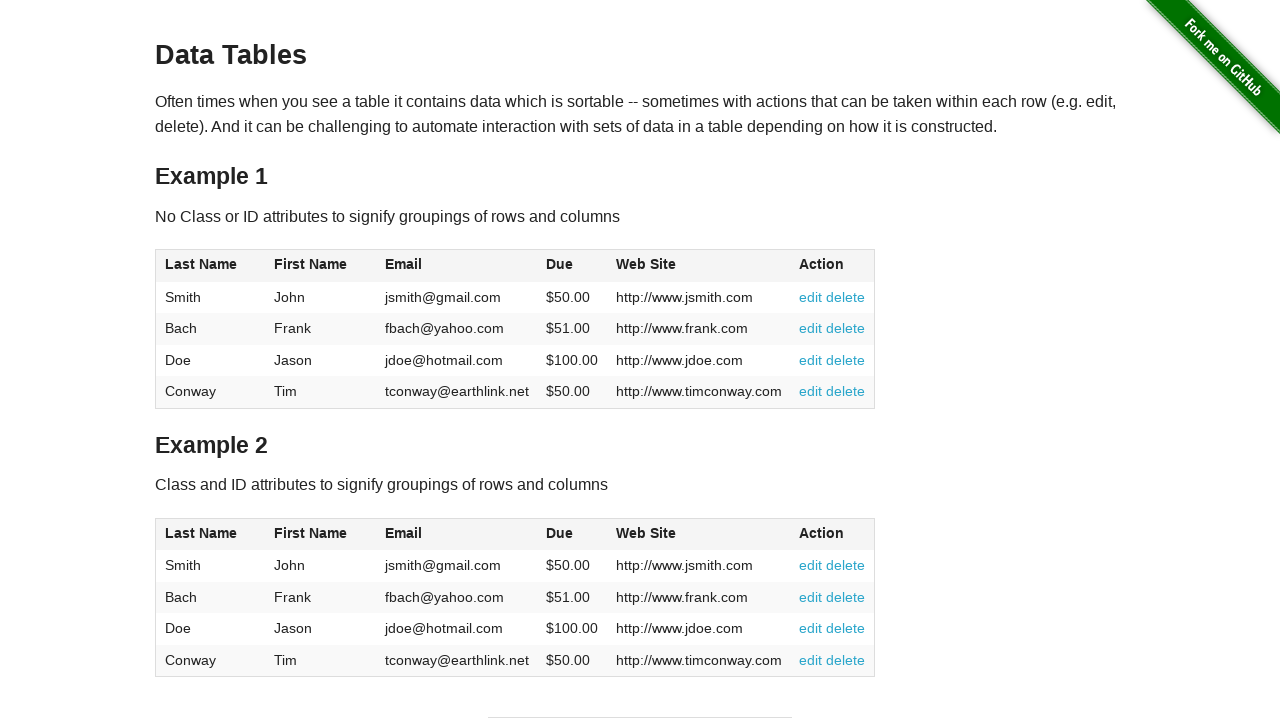

Retrieved all table headers from #table1
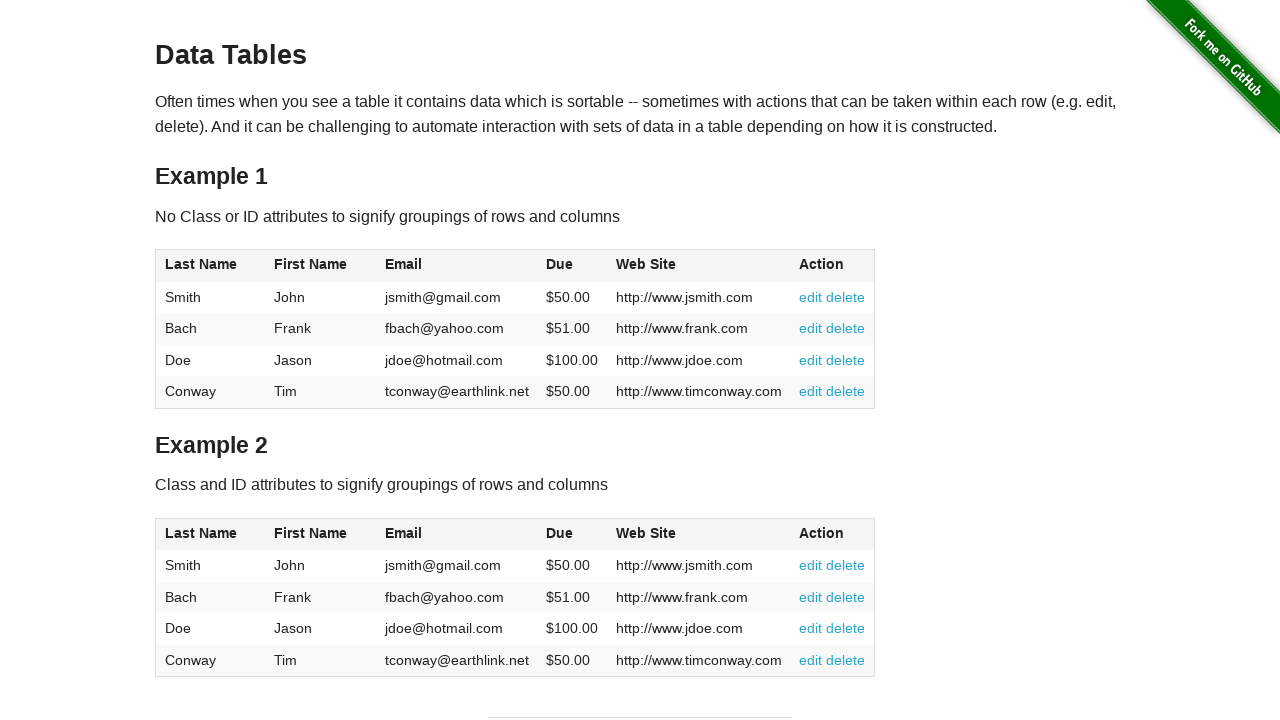

Verified header 'Last Name' is displayed correctly
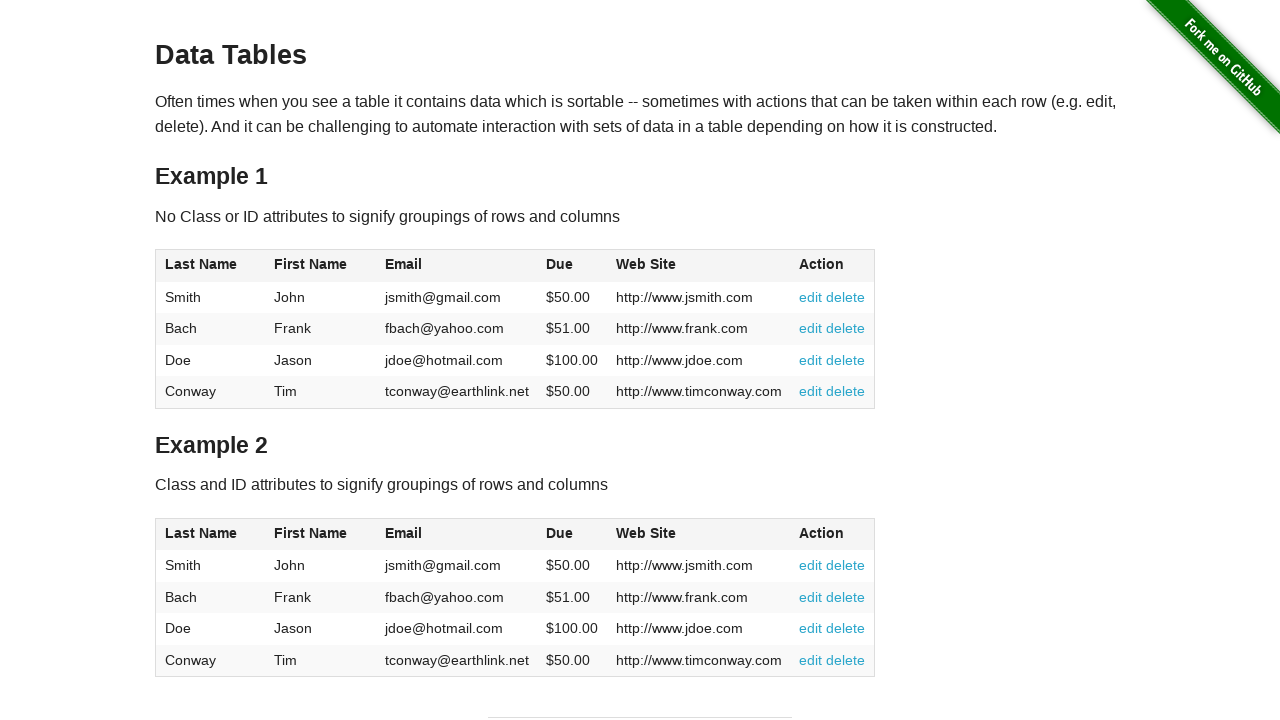

Verified header 'First Name' is displayed correctly
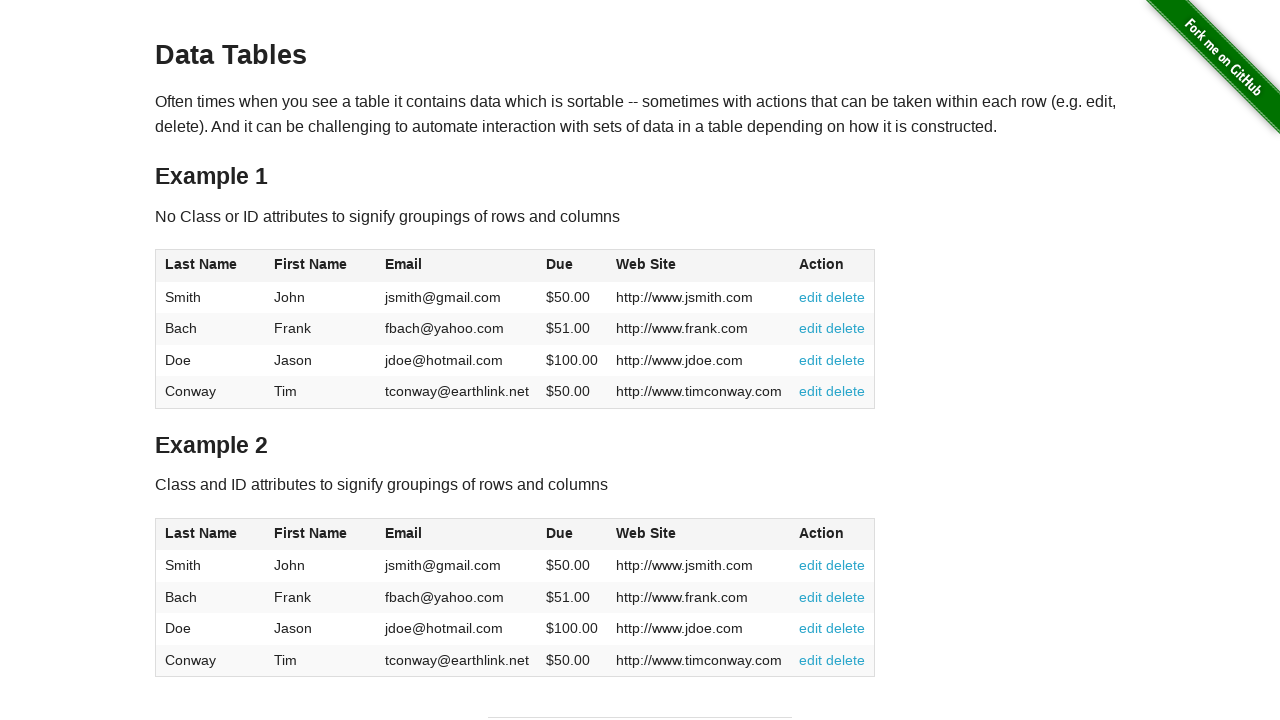

Verified header 'Email' is displayed correctly
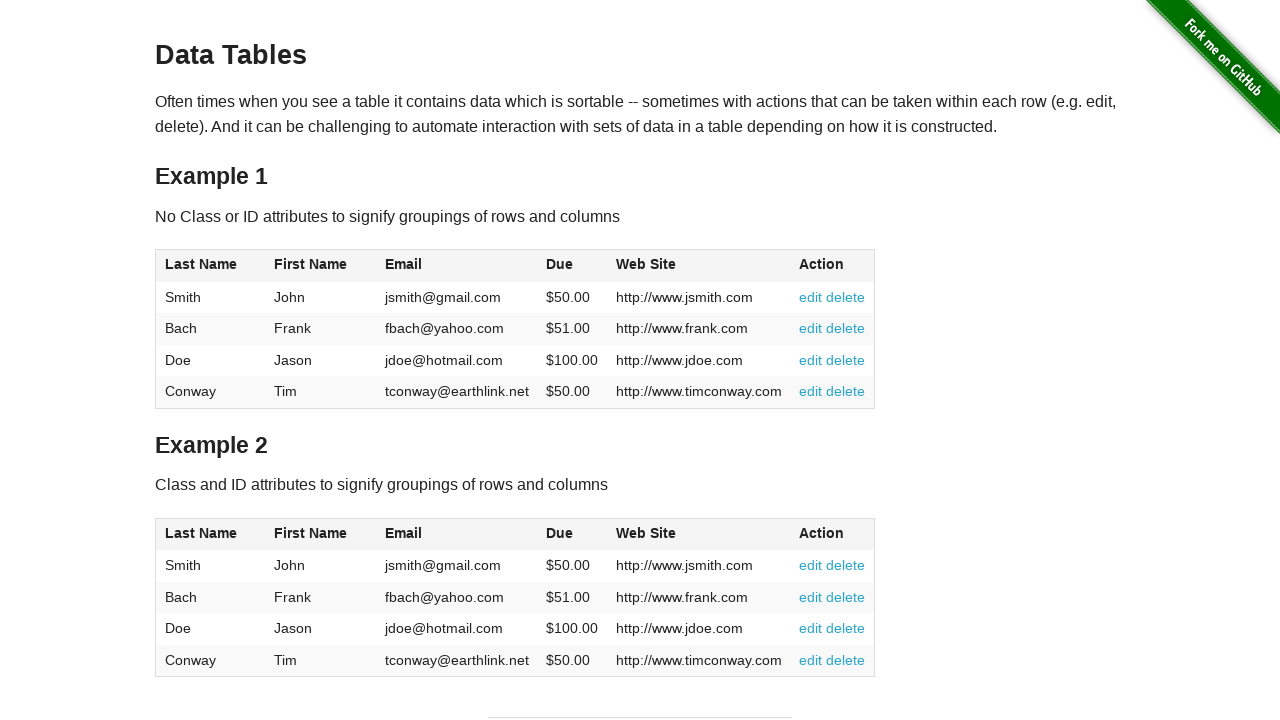

Verified header 'Due' is displayed correctly
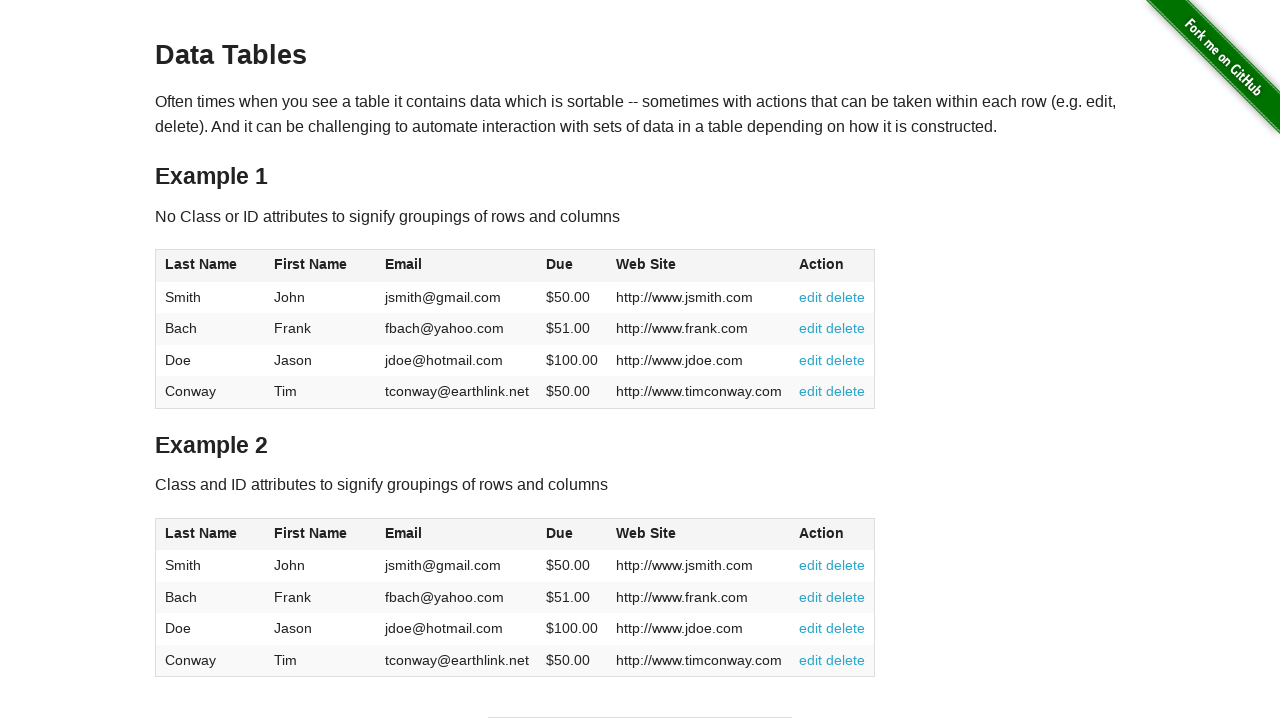

Verified header 'Web Site' is displayed correctly
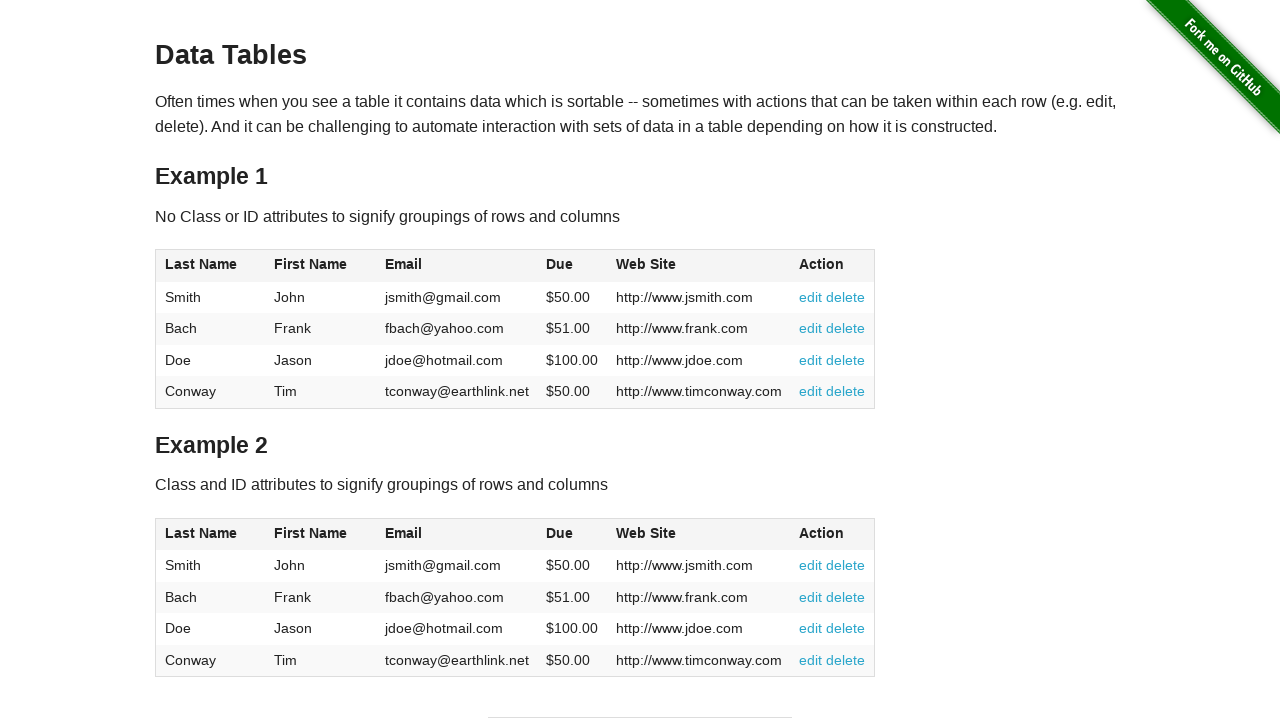

Verified header 'Action' is displayed correctly
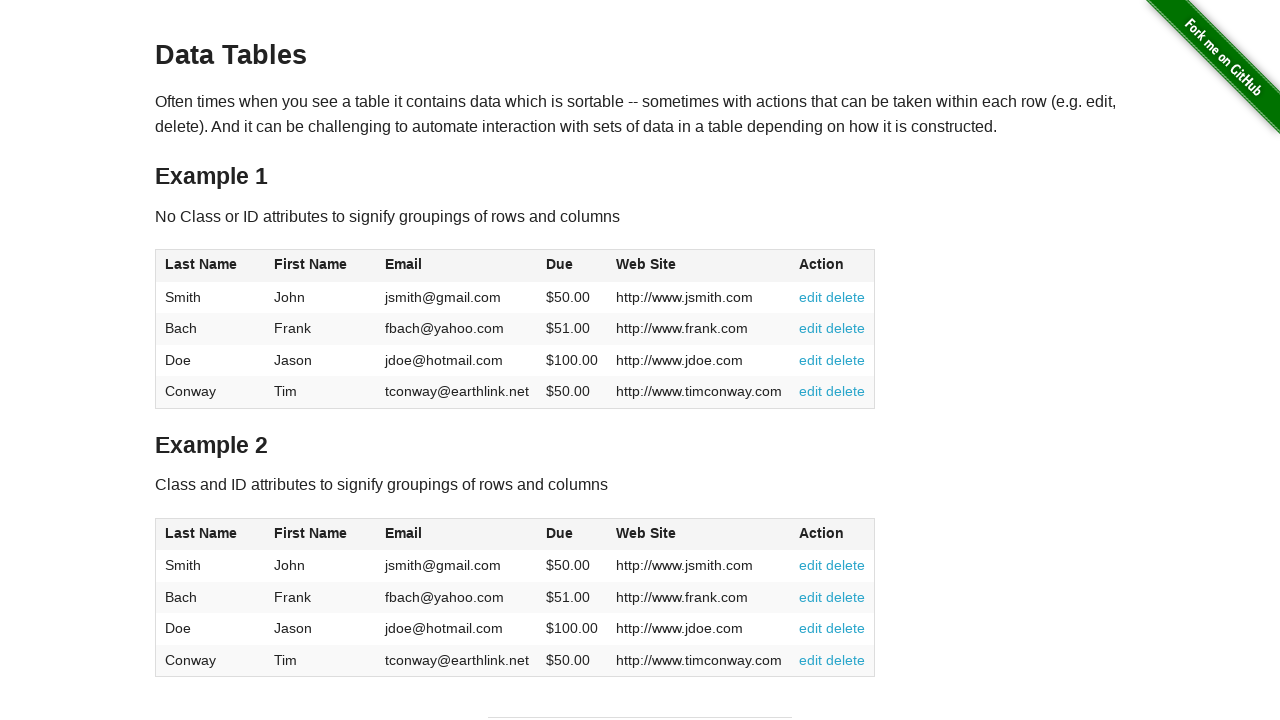

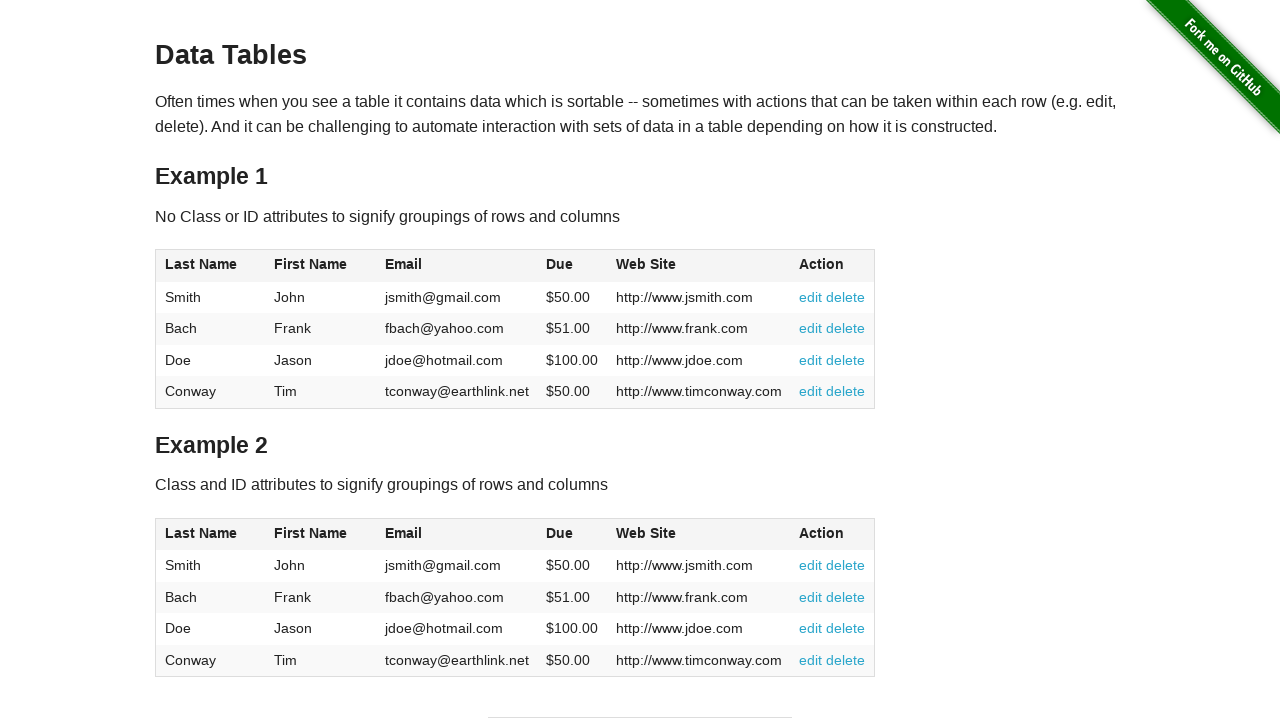